Tests MP3 Players category navigation, viewing all MP3 players, and adding an item to wishlist

Starting URL: http://opencart.abstracta.us/

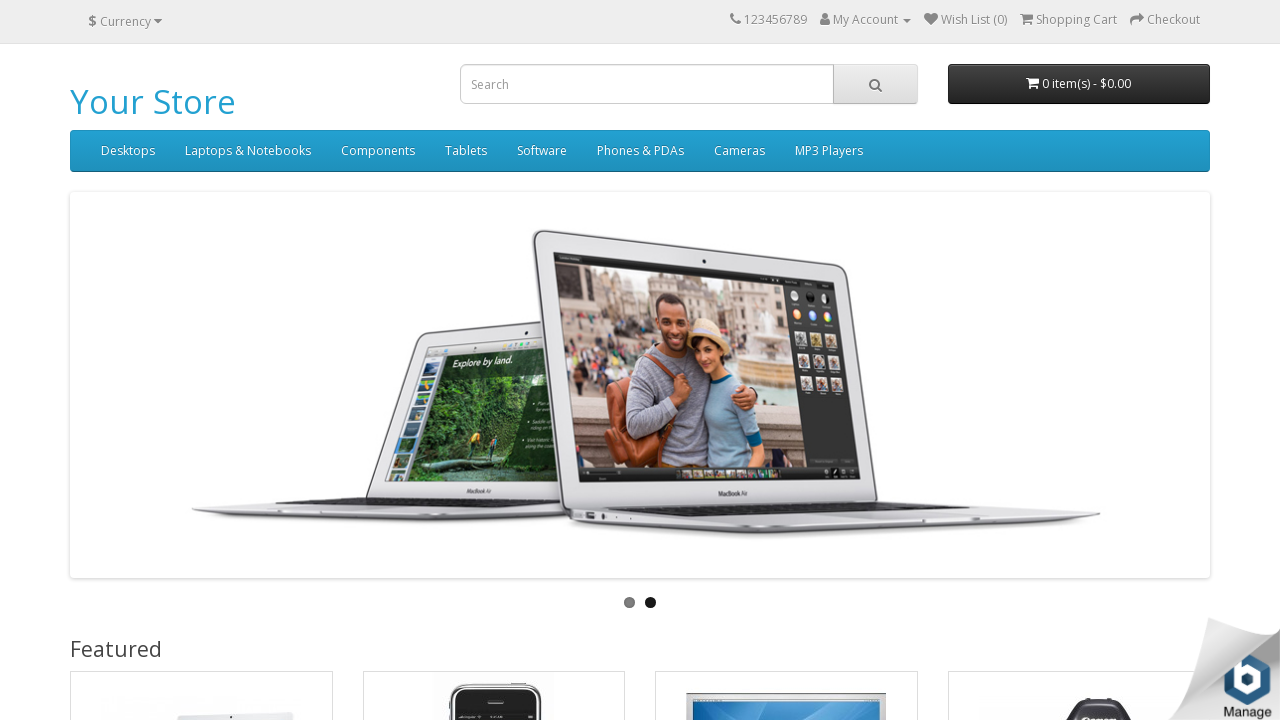

Clicked on MP3 Players category at (829, 151) on text=MP3 Players
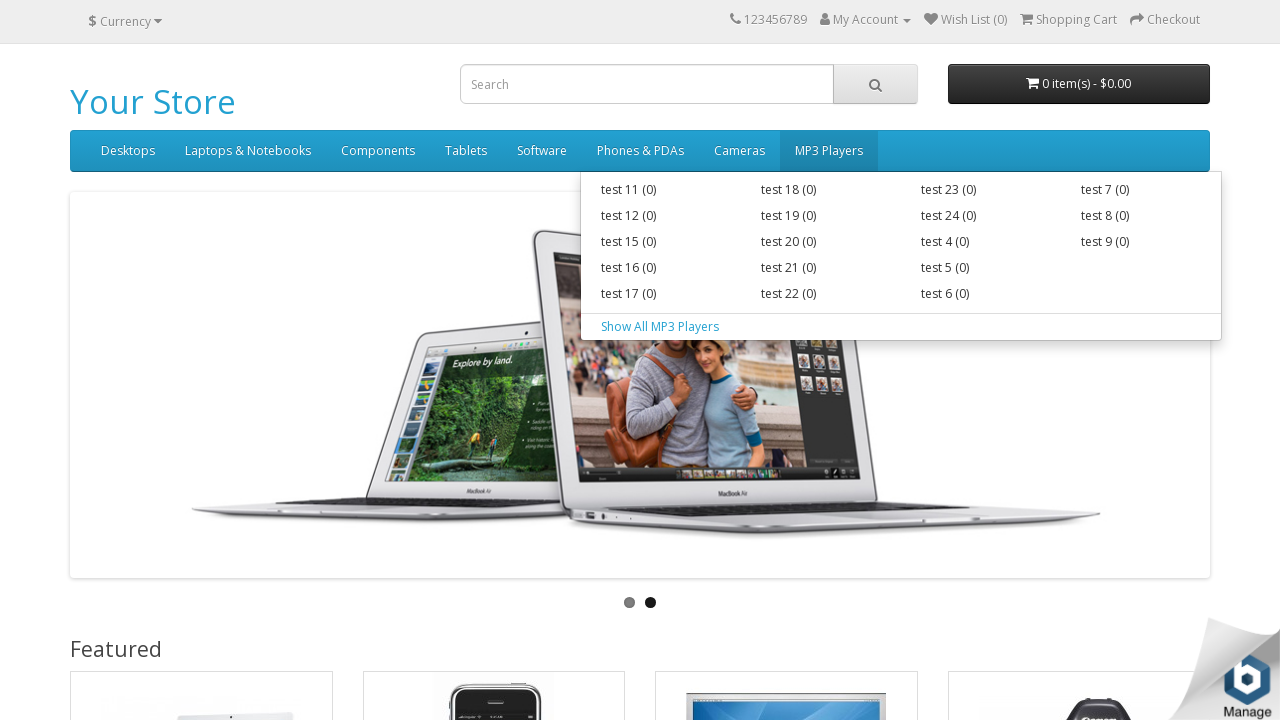

Clicked on Show All MP3 Players link at (901, 327) on text=Show All MP3 Players
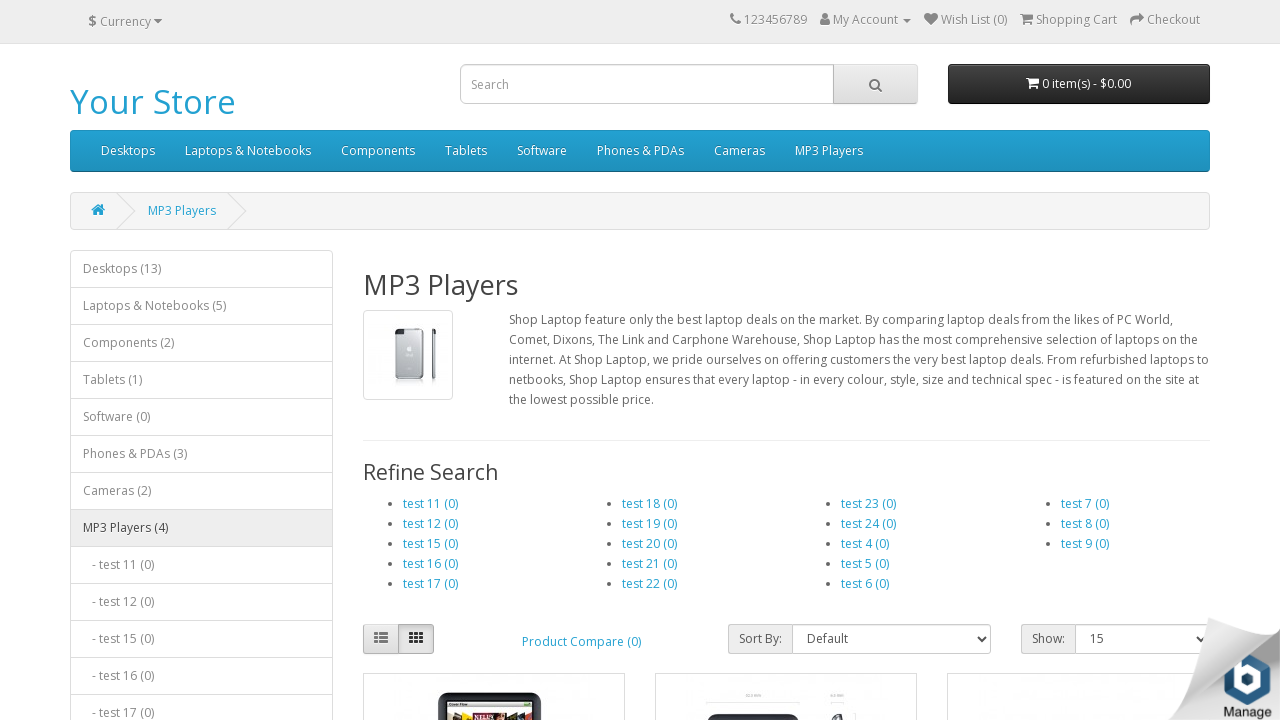

Added first MP3 player to wishlist at (546, 360) on .product-layout >> nth=0 >> button[data-original-title='Add to Wish List']
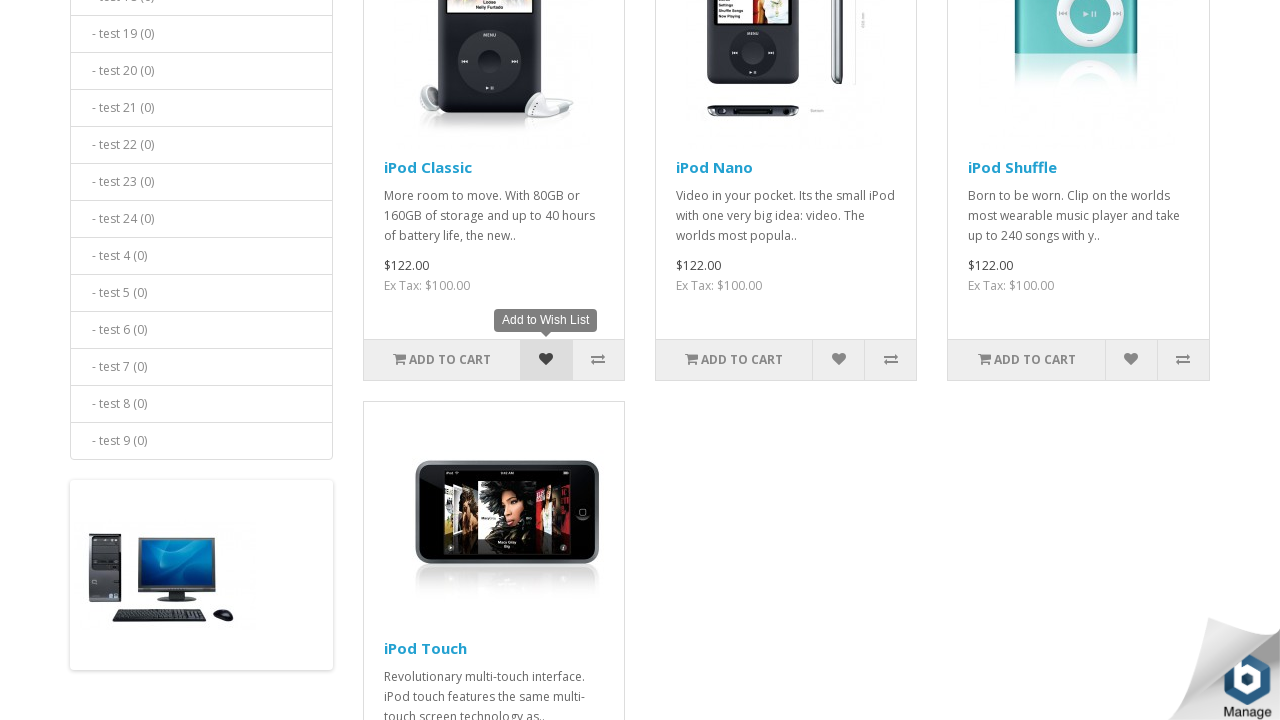

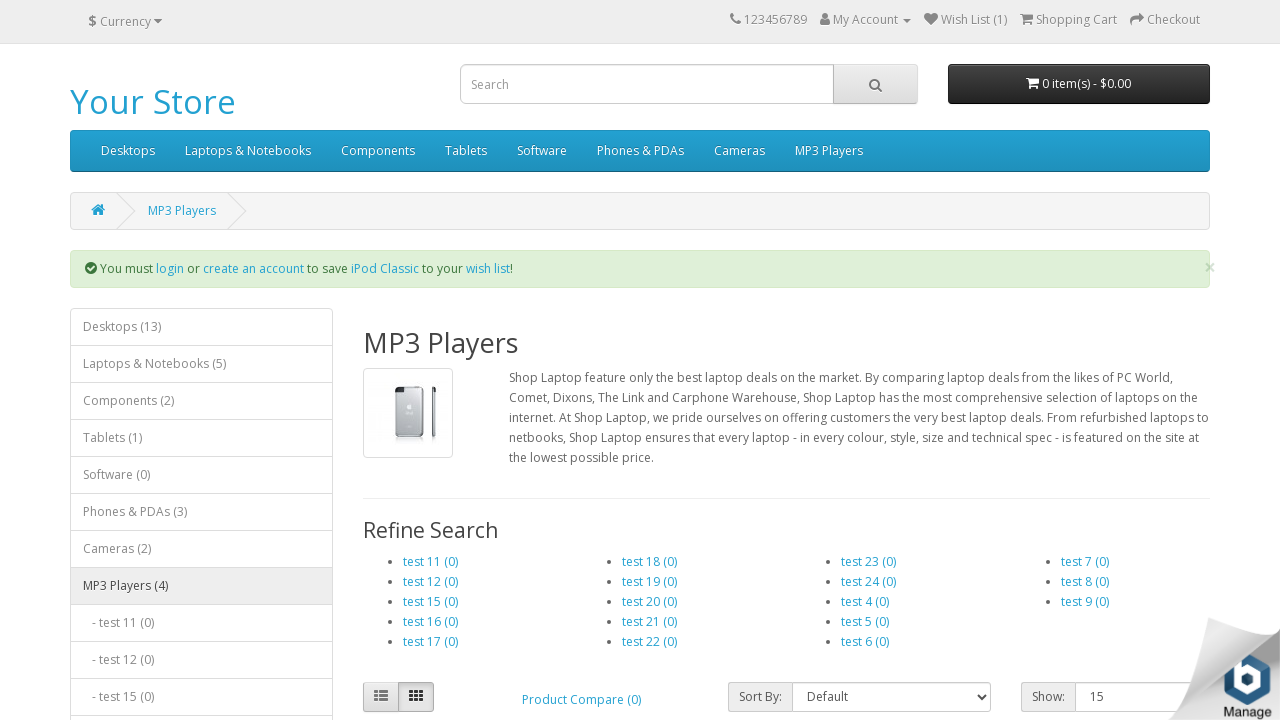